Tests window handling functionality by clicking a link that opens a new window, switching between windows to verify content, then closing the new window and returning to the original

Starting URL: https://the-internet.herokuapp.com/windows

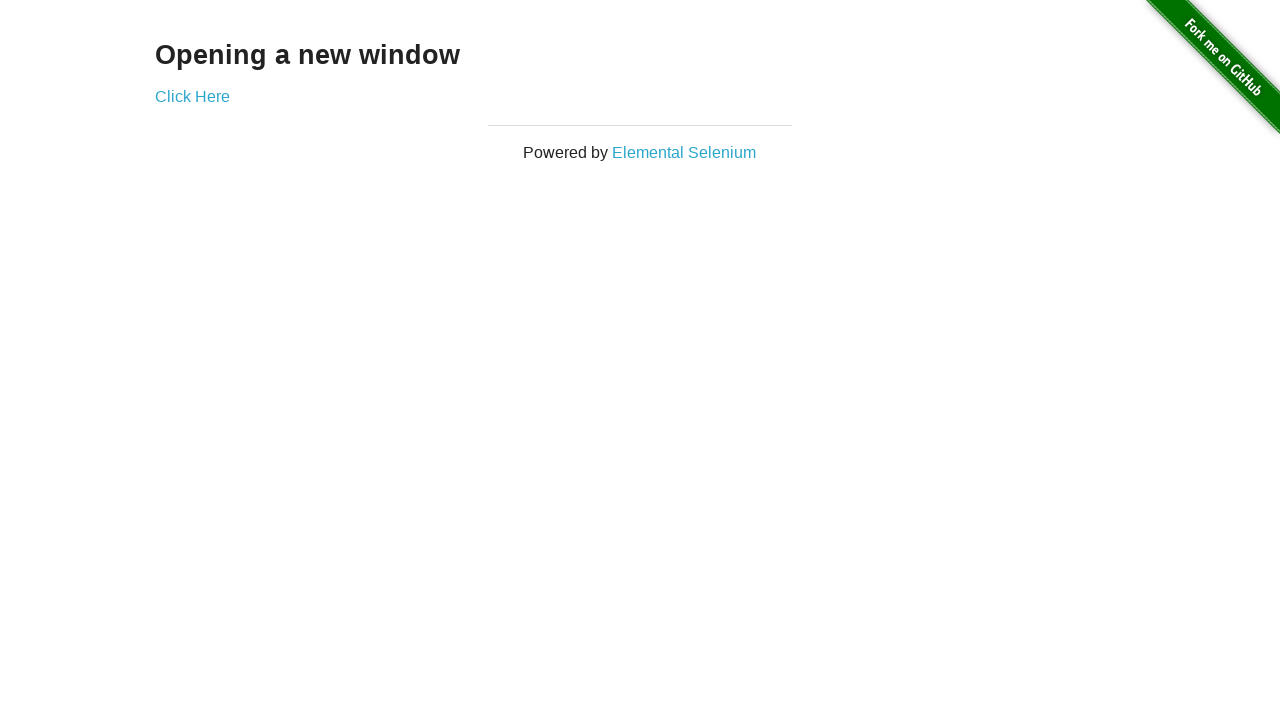

Clicked 'Click Here' link to open a new window at (192, 96) on text=Click Here
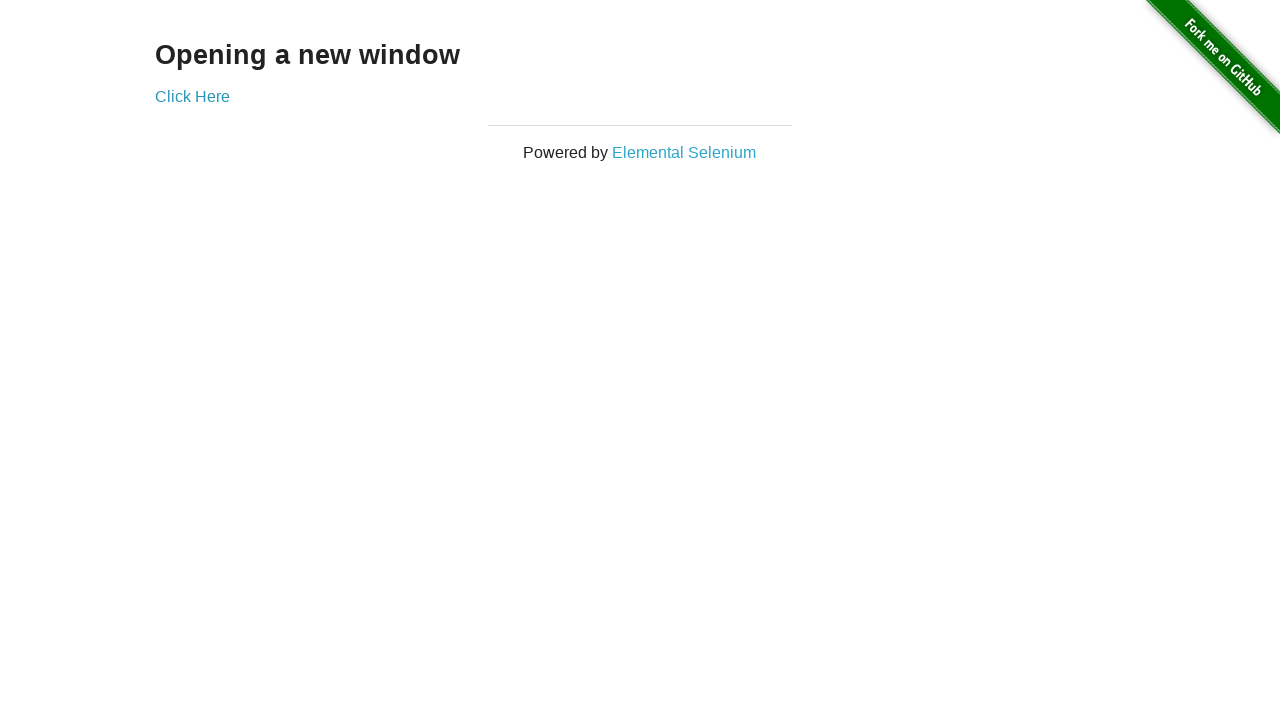

New window opened and captured at (192, 96) on text=Click Here
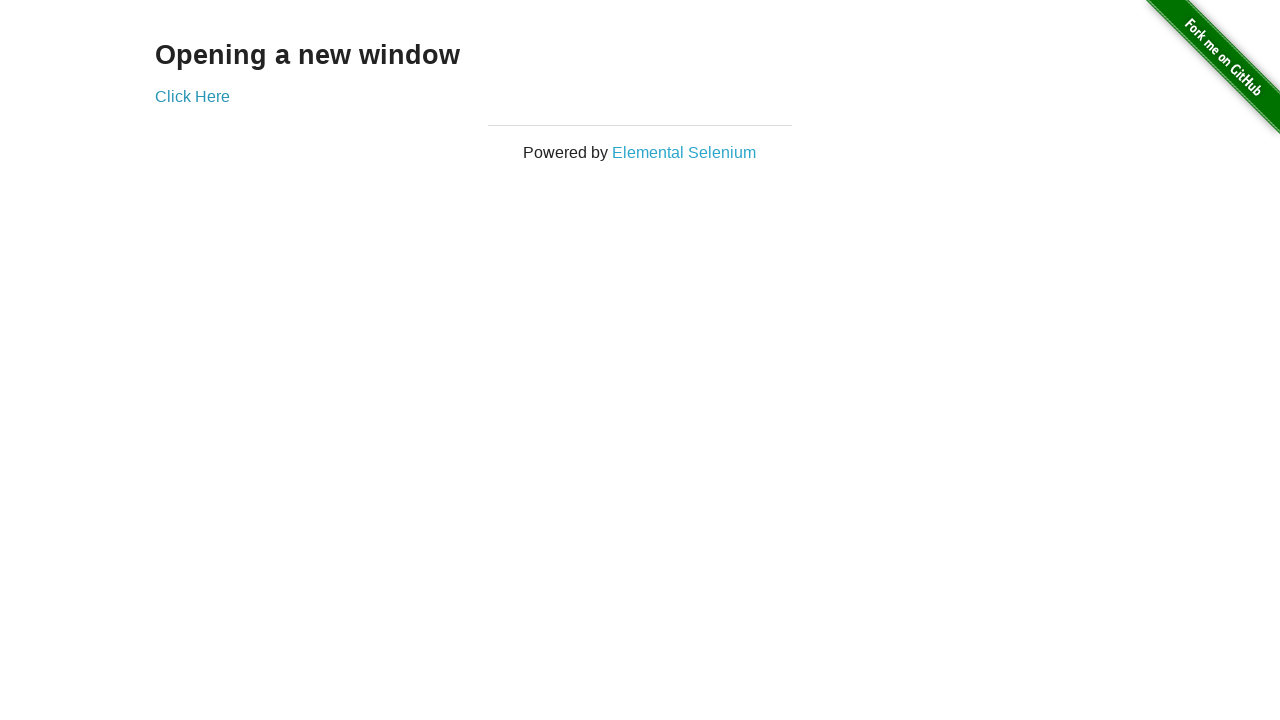

Retrieved reference to newly opened window
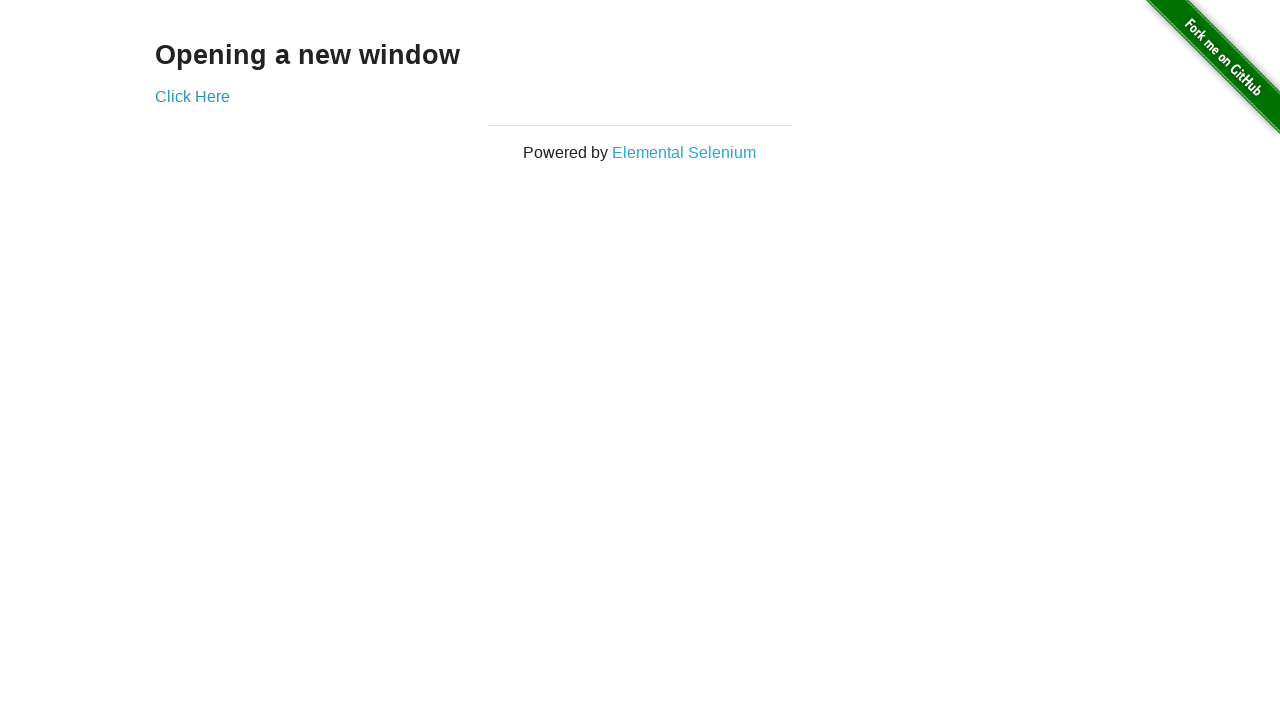

New window finished loading
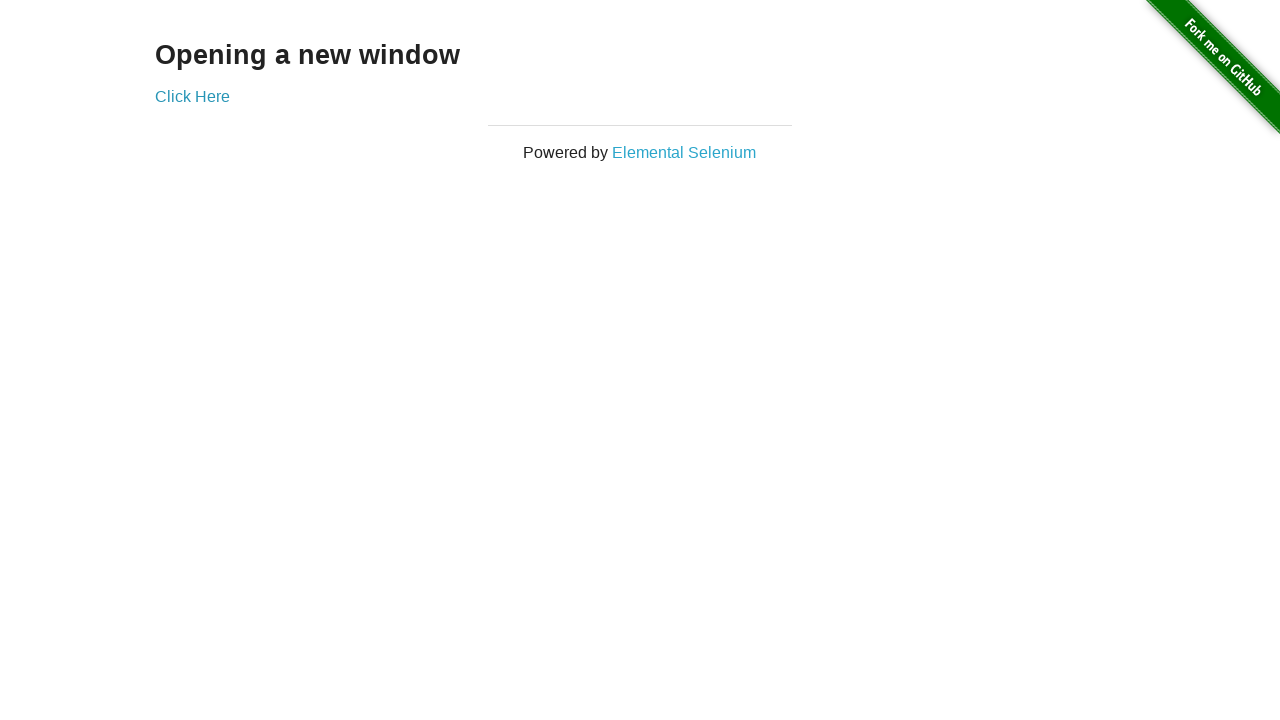

Retrieved heading from new window: 'New Window'
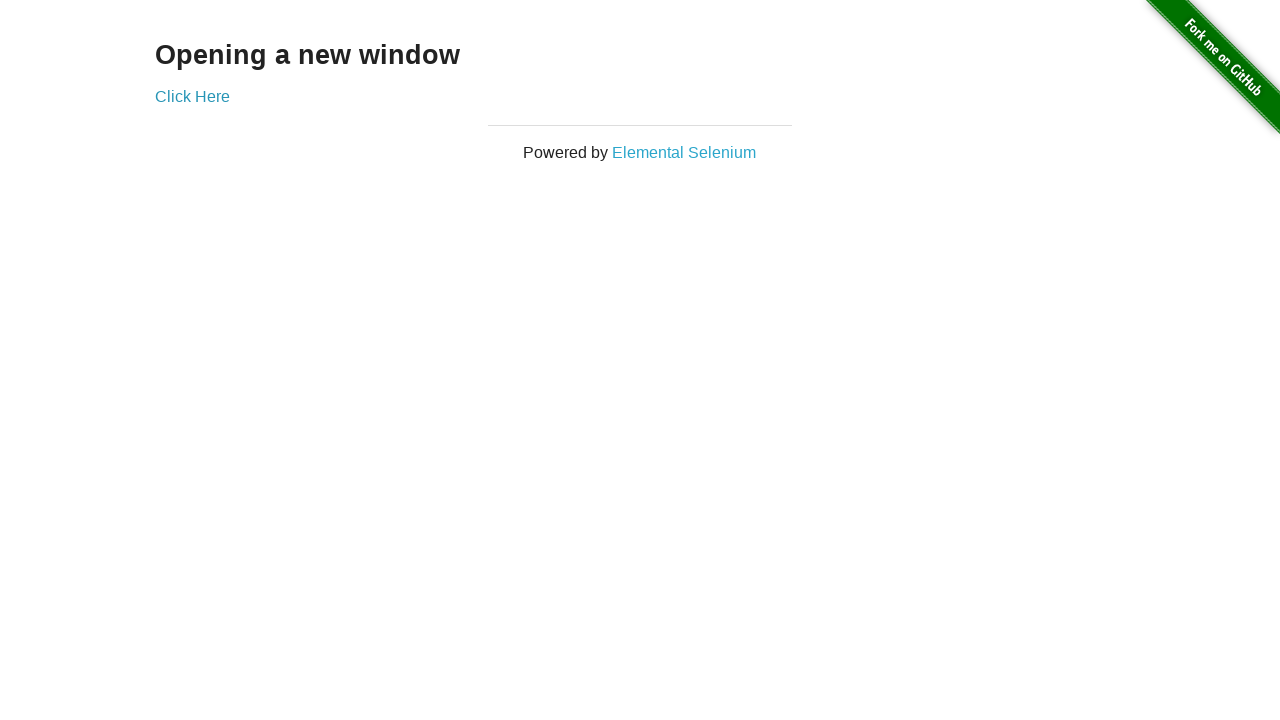

Closed the new window
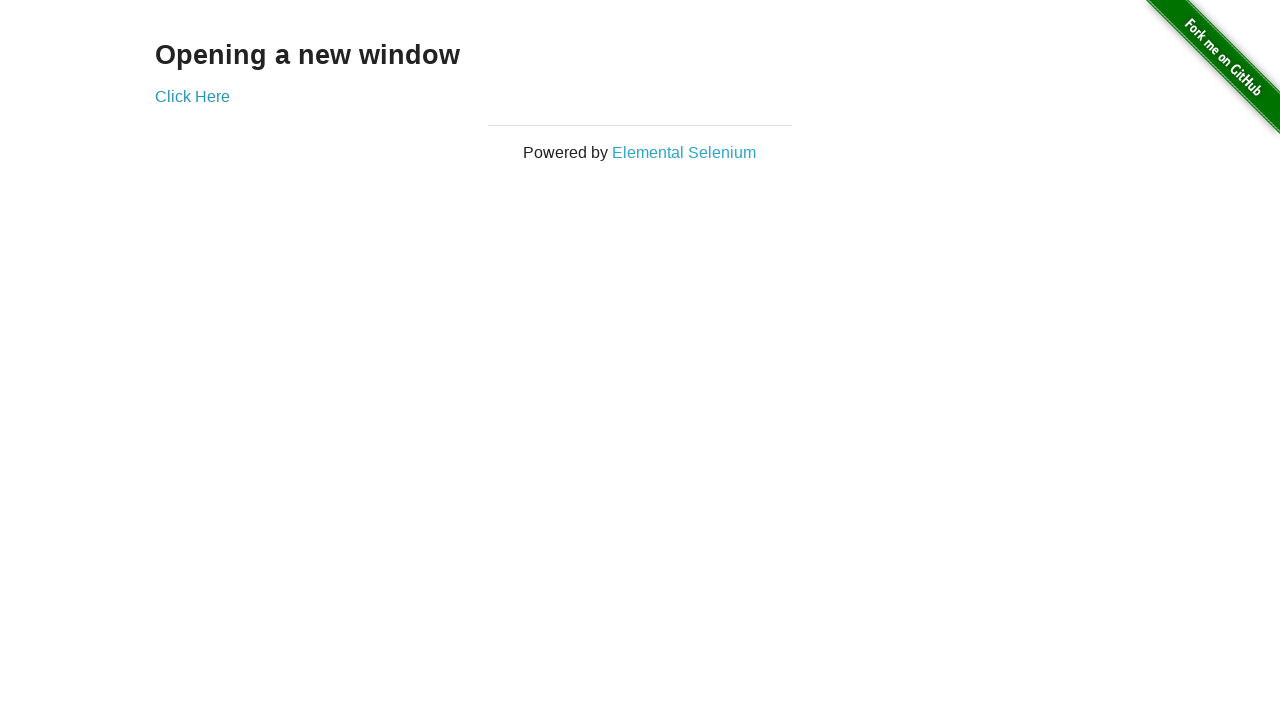

Original window heading element is ready
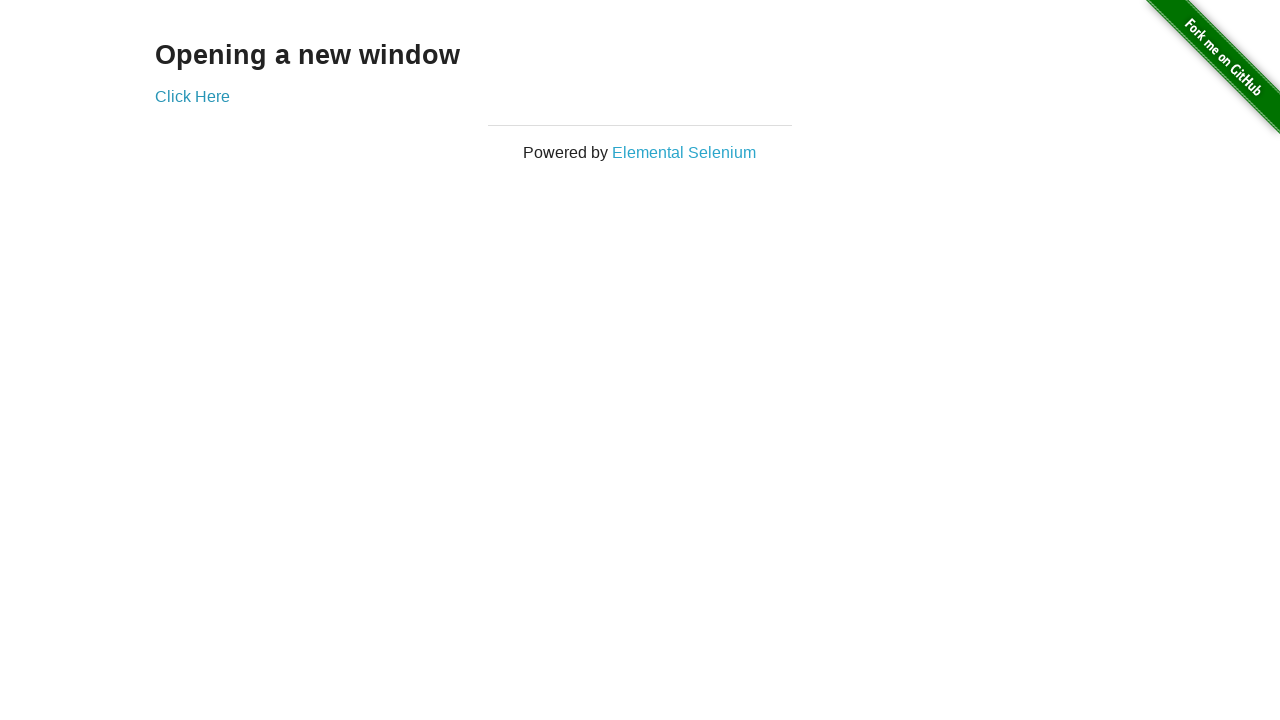

Retrieved heading from original window: 'Opening a new window'
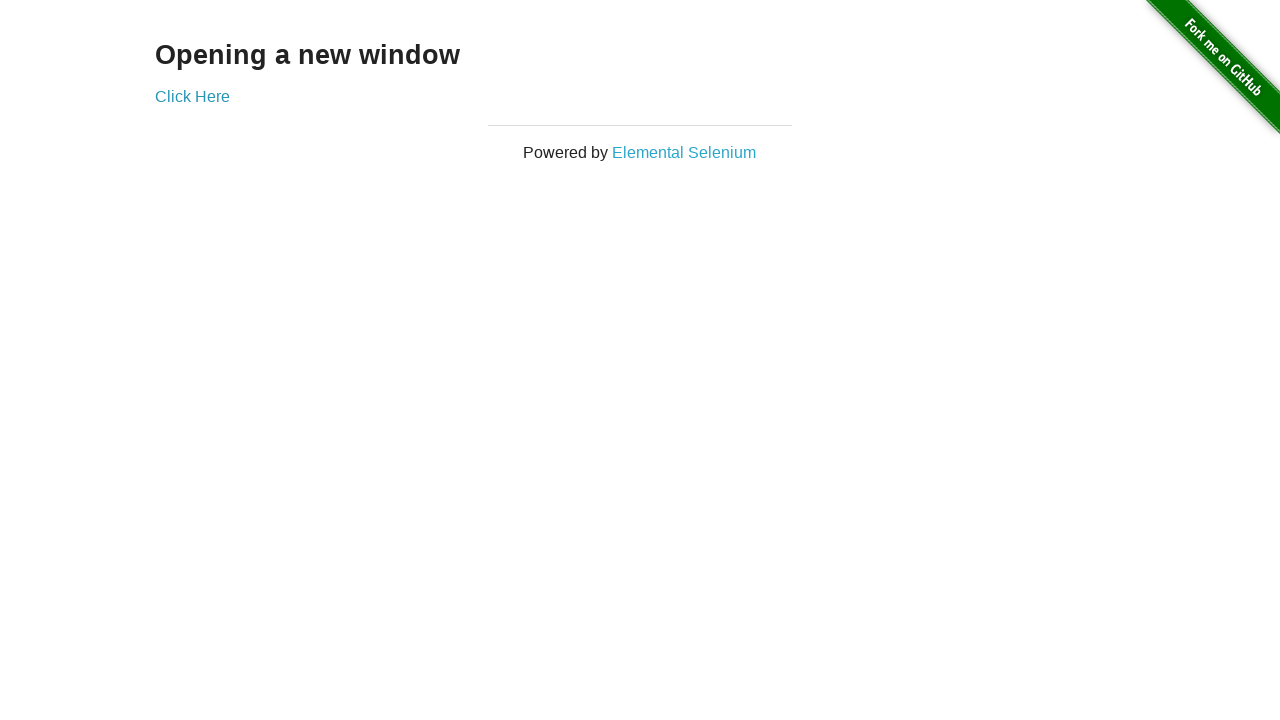

Verified original window heading matches expected text 'Opening a new window'
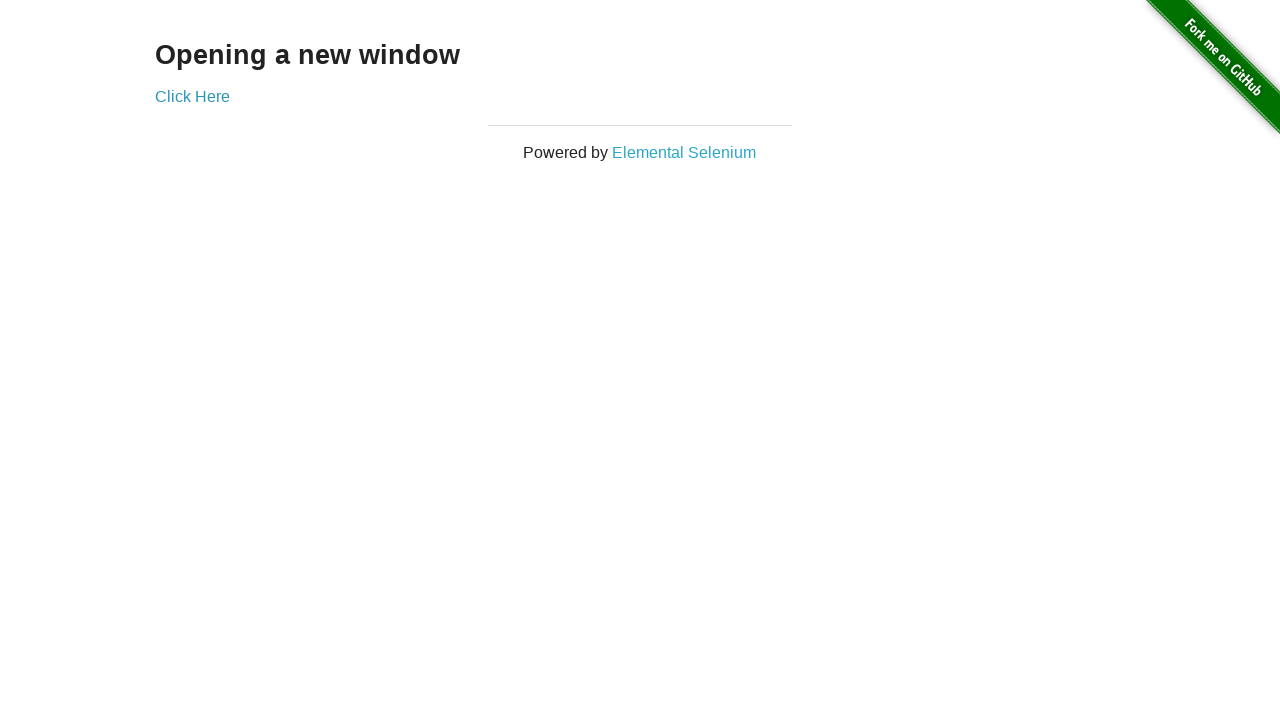

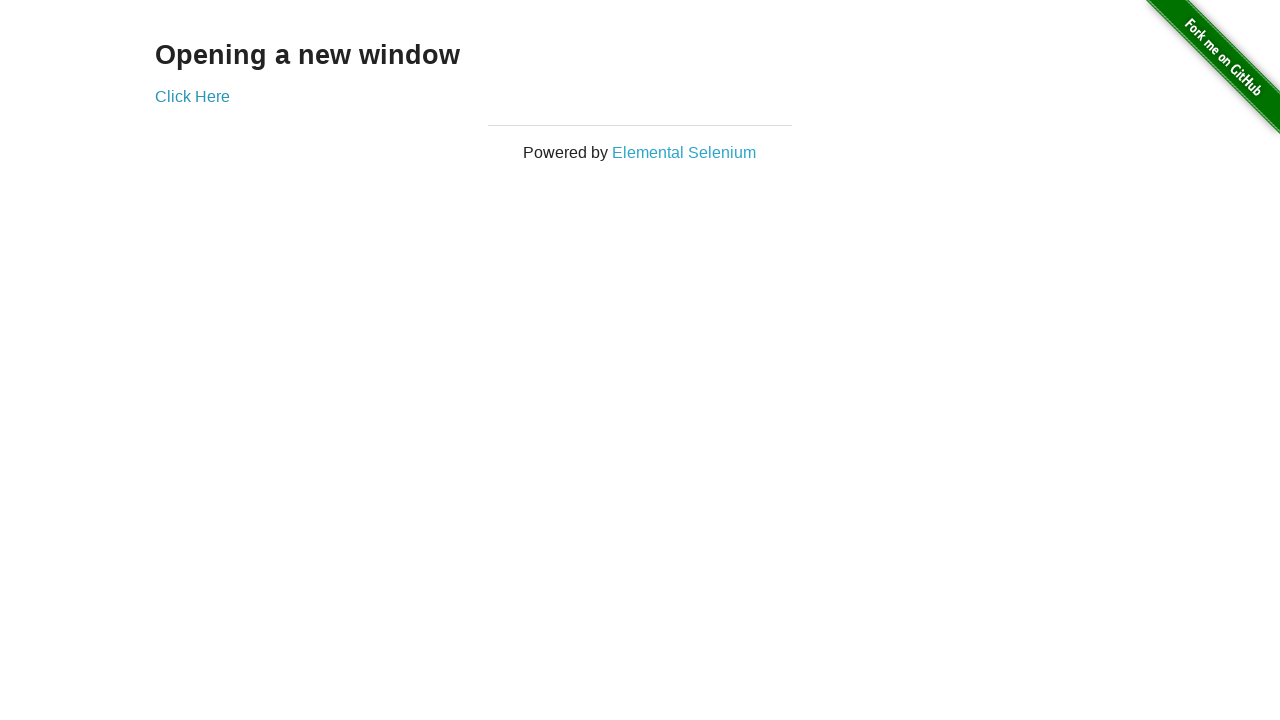